Tests handling of a confirm JavaScript alert by clicking a button to trigger the alert, then dismissing it.

Starting URL: https://demoqa.com/alerts

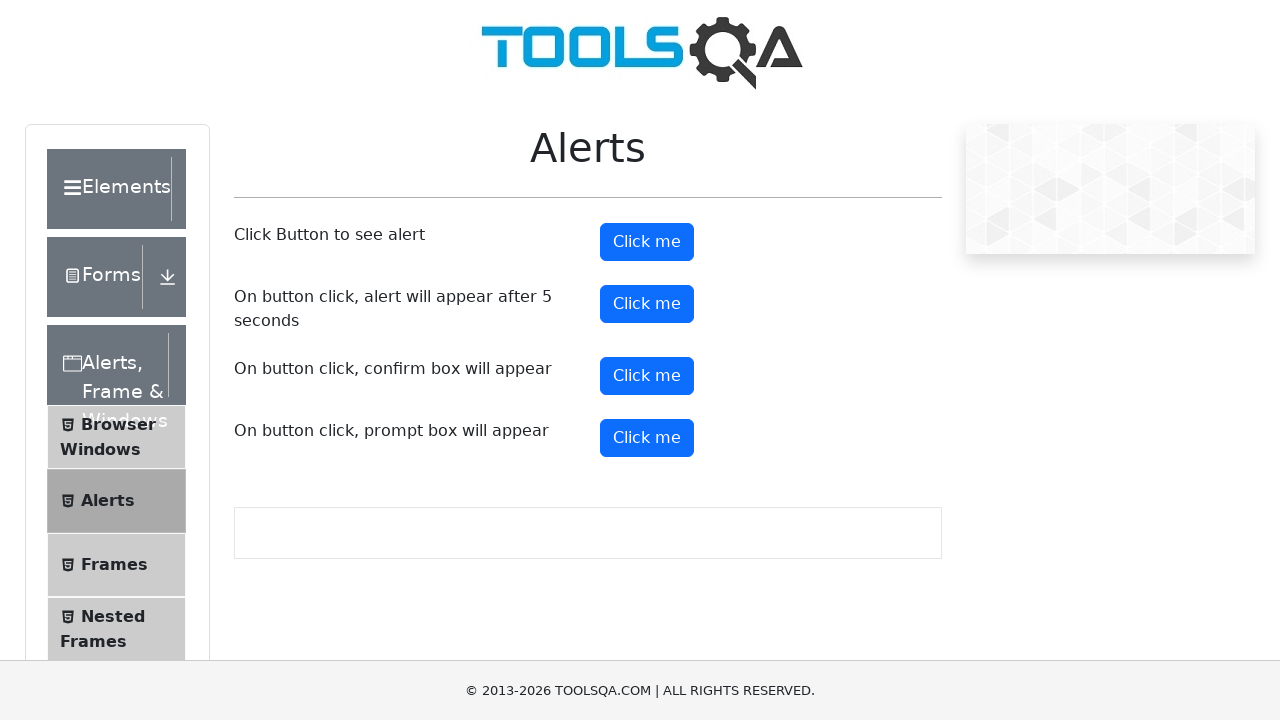

Set up dialog handler to dismiss confirm alerts
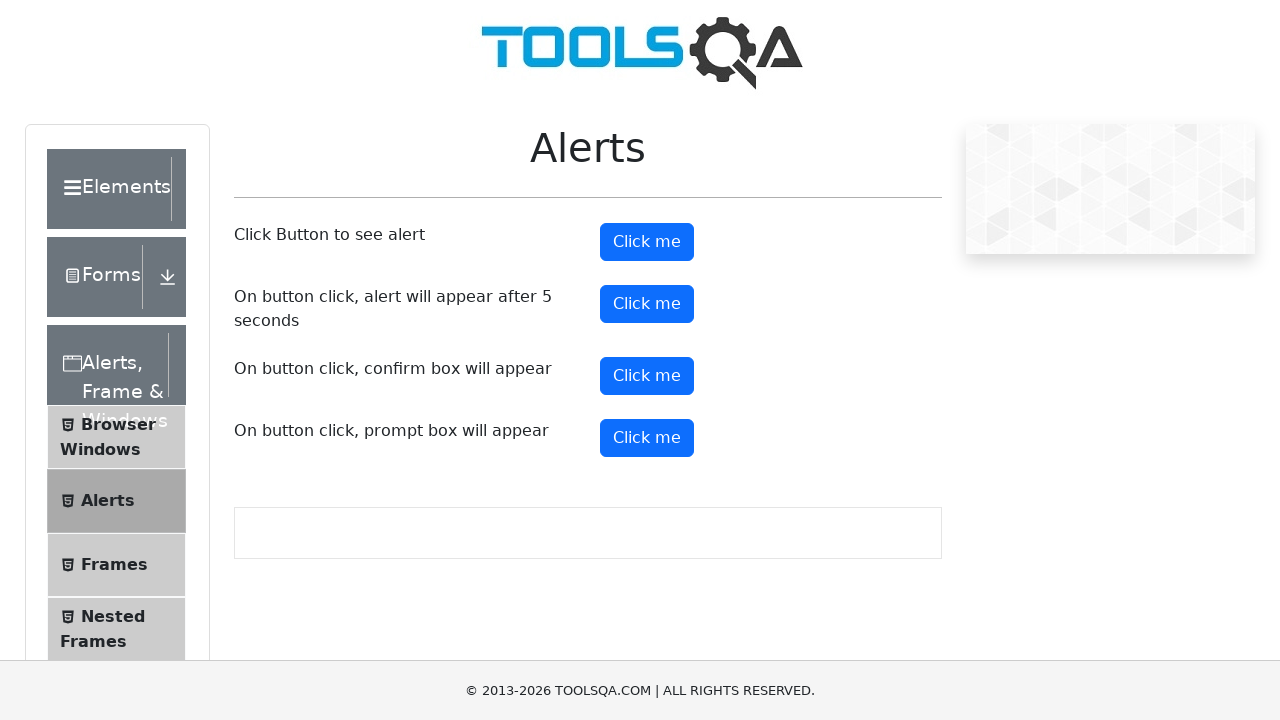

Clicked confirm button to trigger JavaScript alert at (647, 376) on button#confirmButton
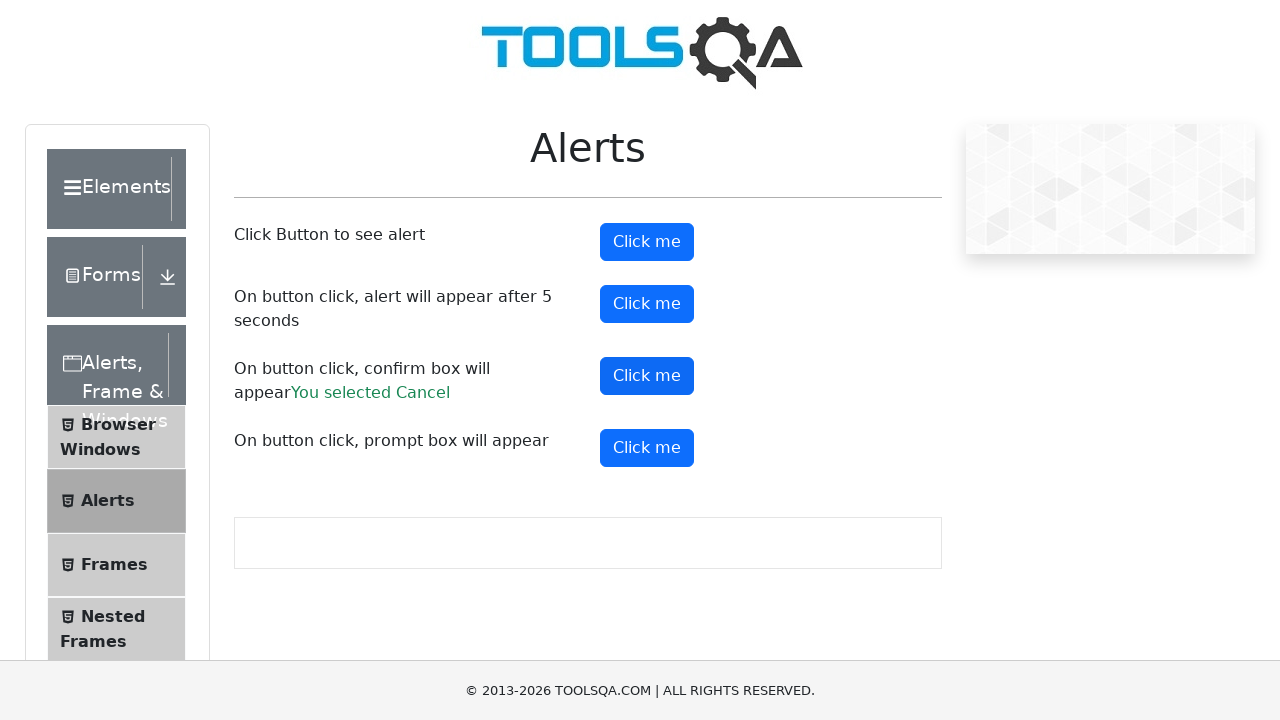

Confirm alert was dismissed and result text appeared
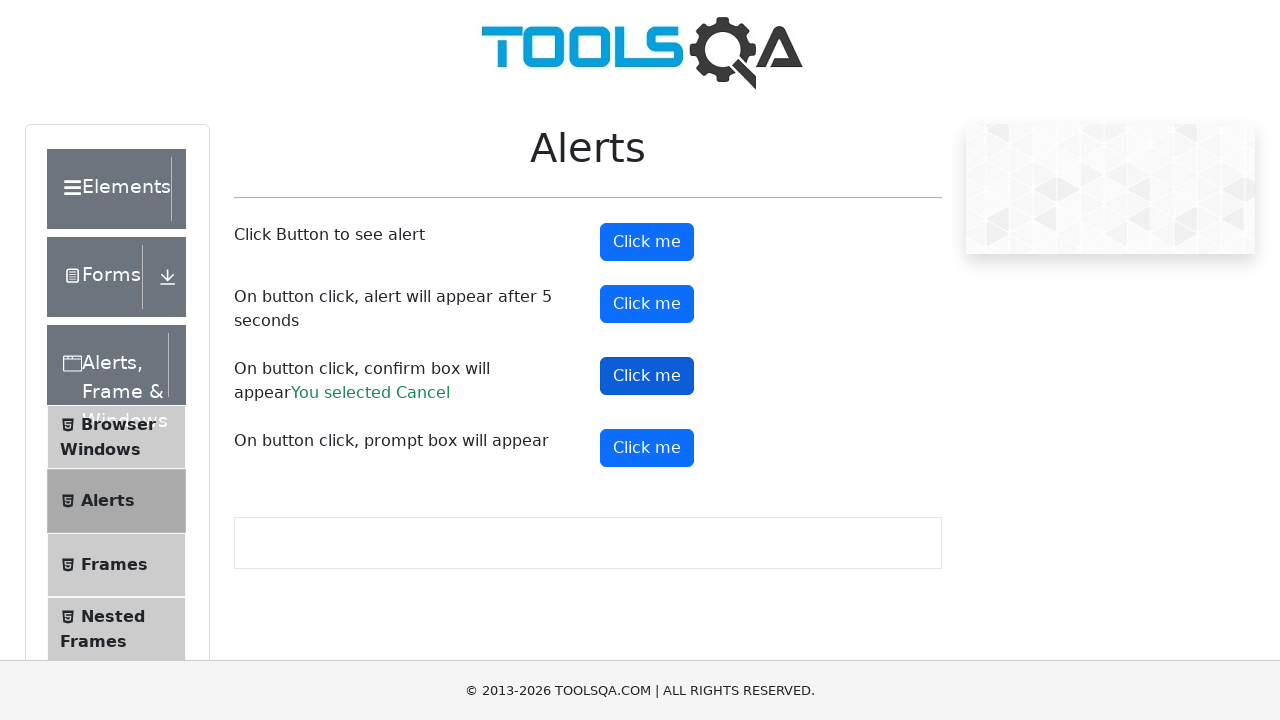

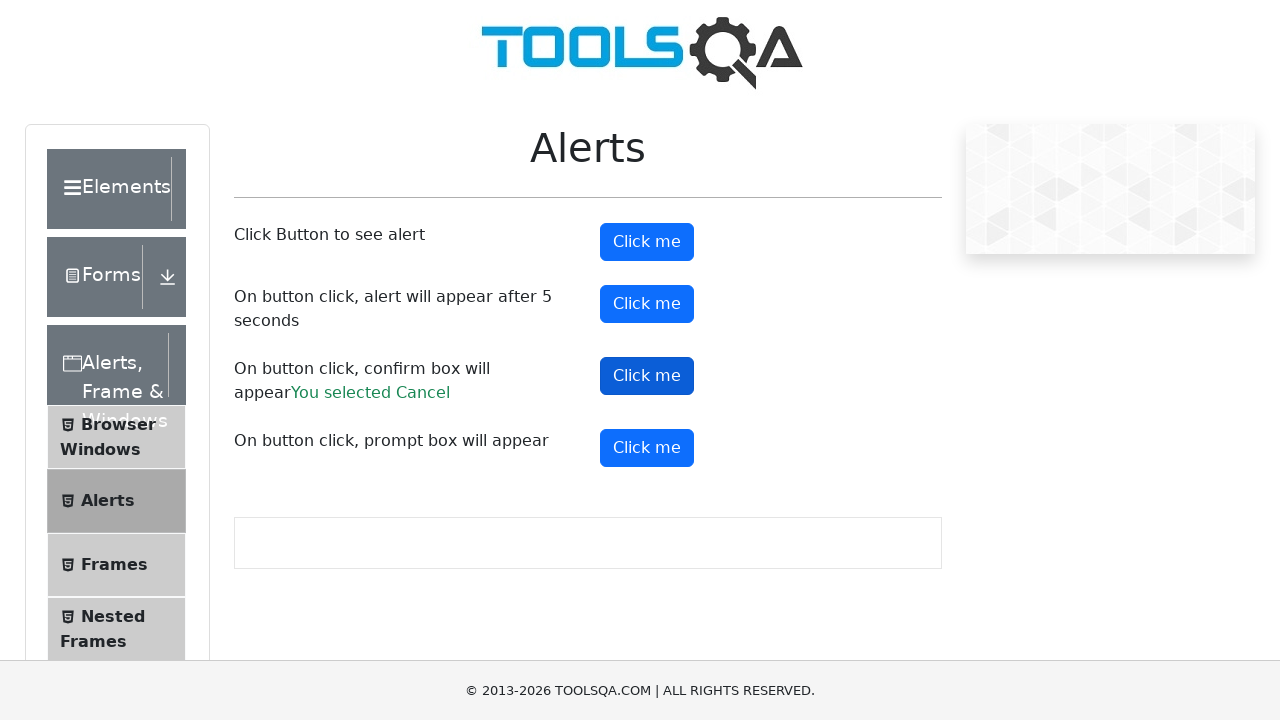